Navigates through paginated table to find a specific product (Banana) and retrieve its price by clicking through pages until the item is found

Starting URL: https://rahulshettyacademy.com/seleniumPractise/#/offers

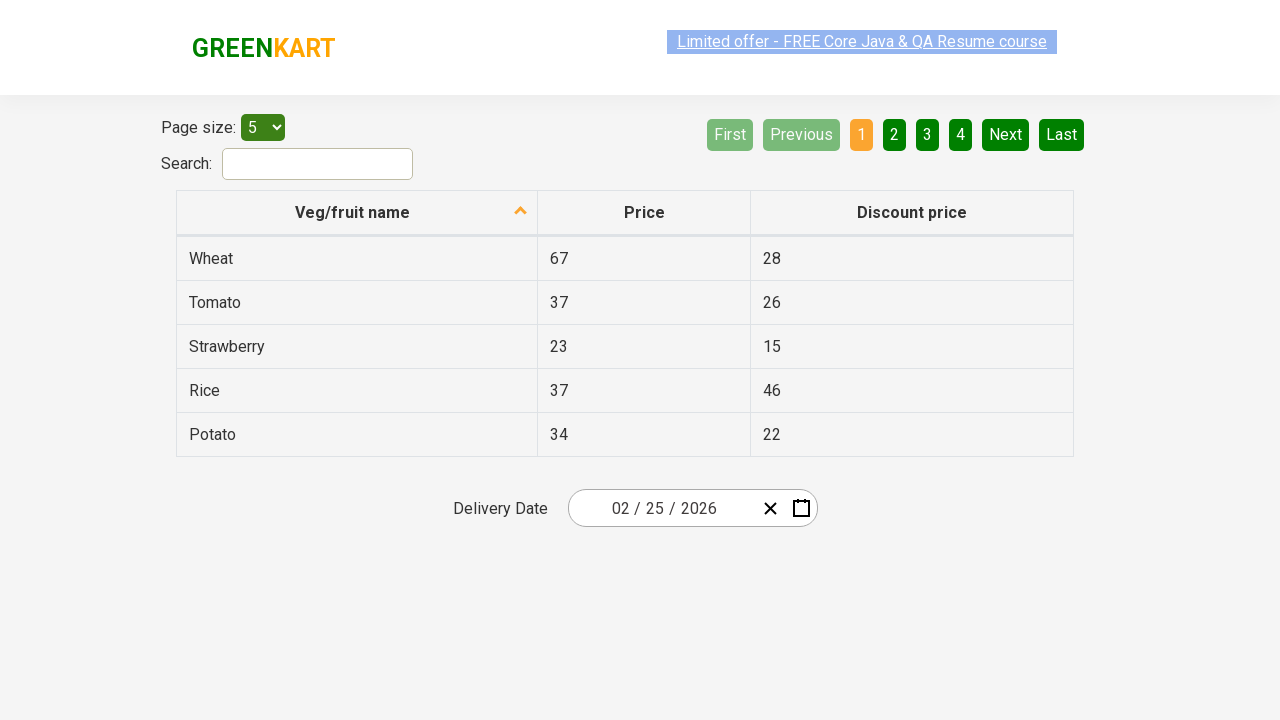

Located all product elements in first column of table
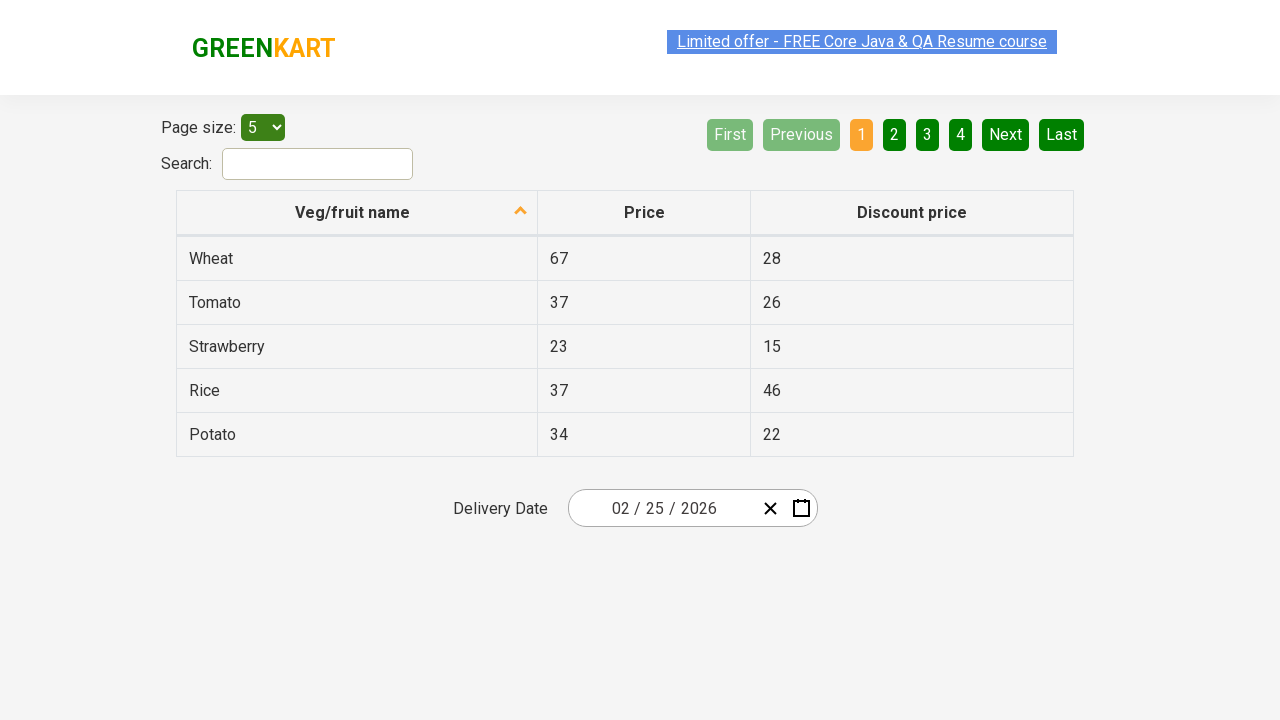

Retrieved all product elements on current page
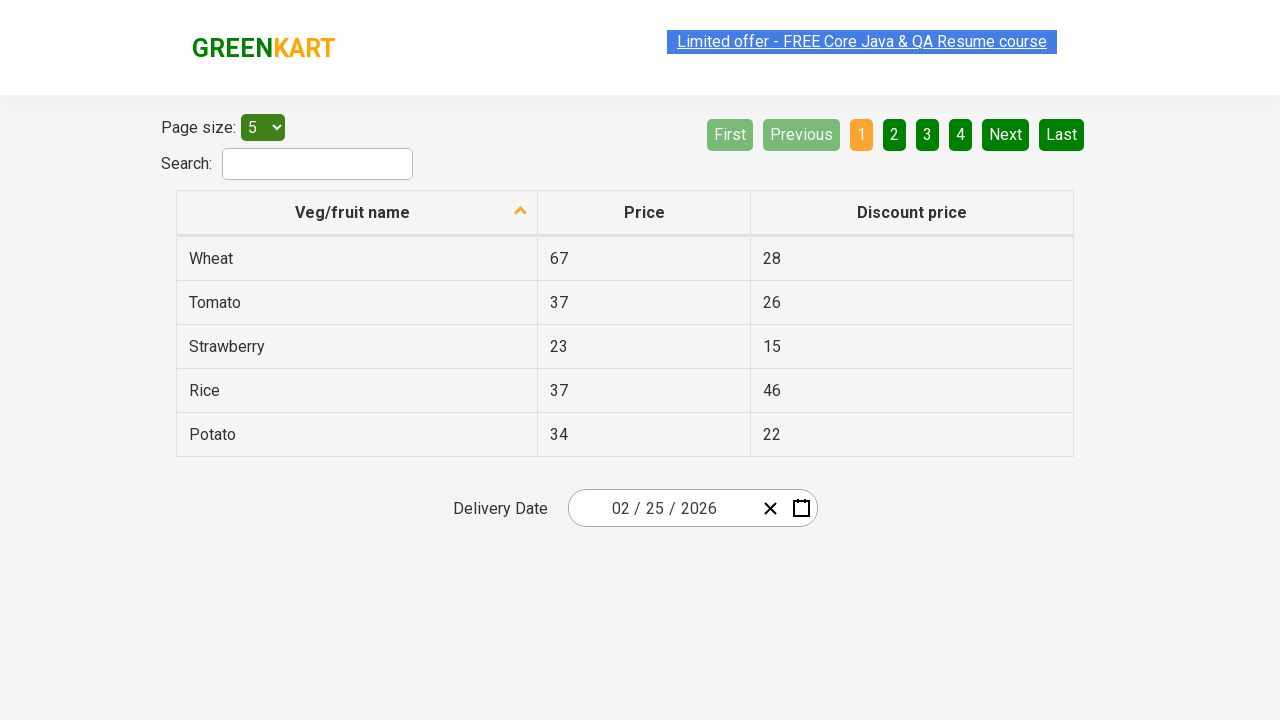

Clicked Next button to navigate to next page at (1006, 134) on xpath=//a[@aria-label='Next']
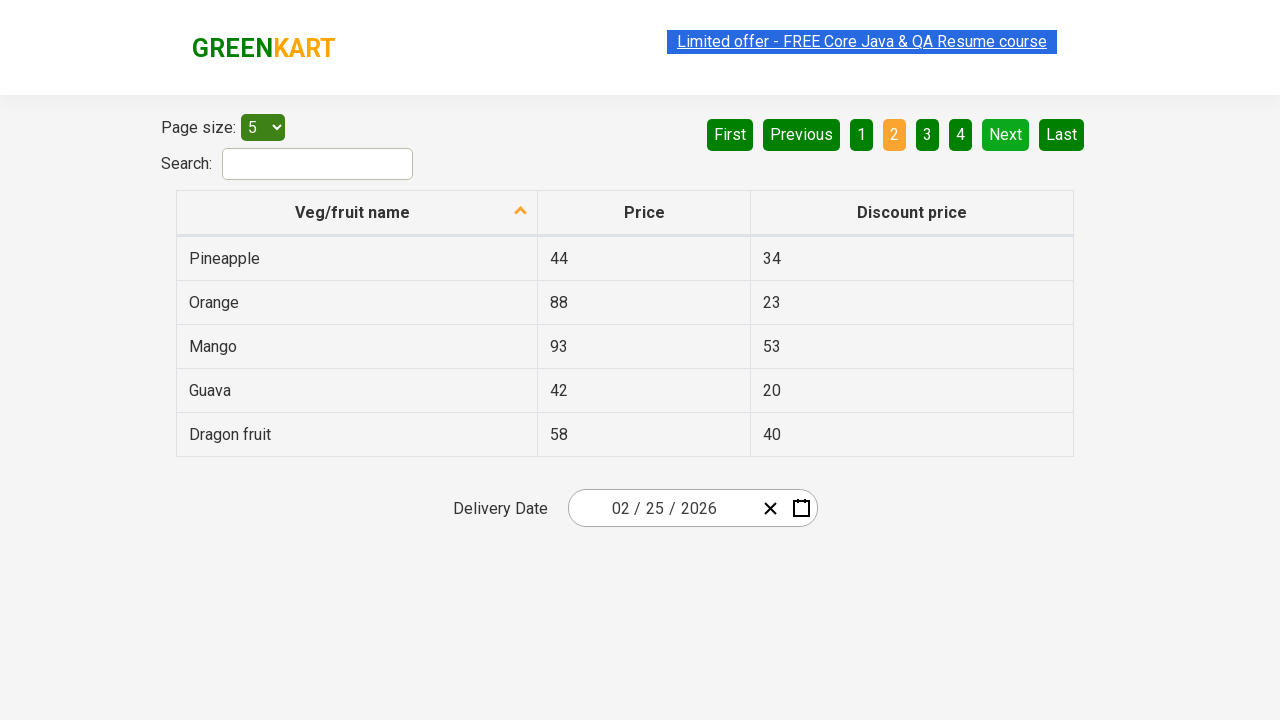

Waited for table to update after page navigation
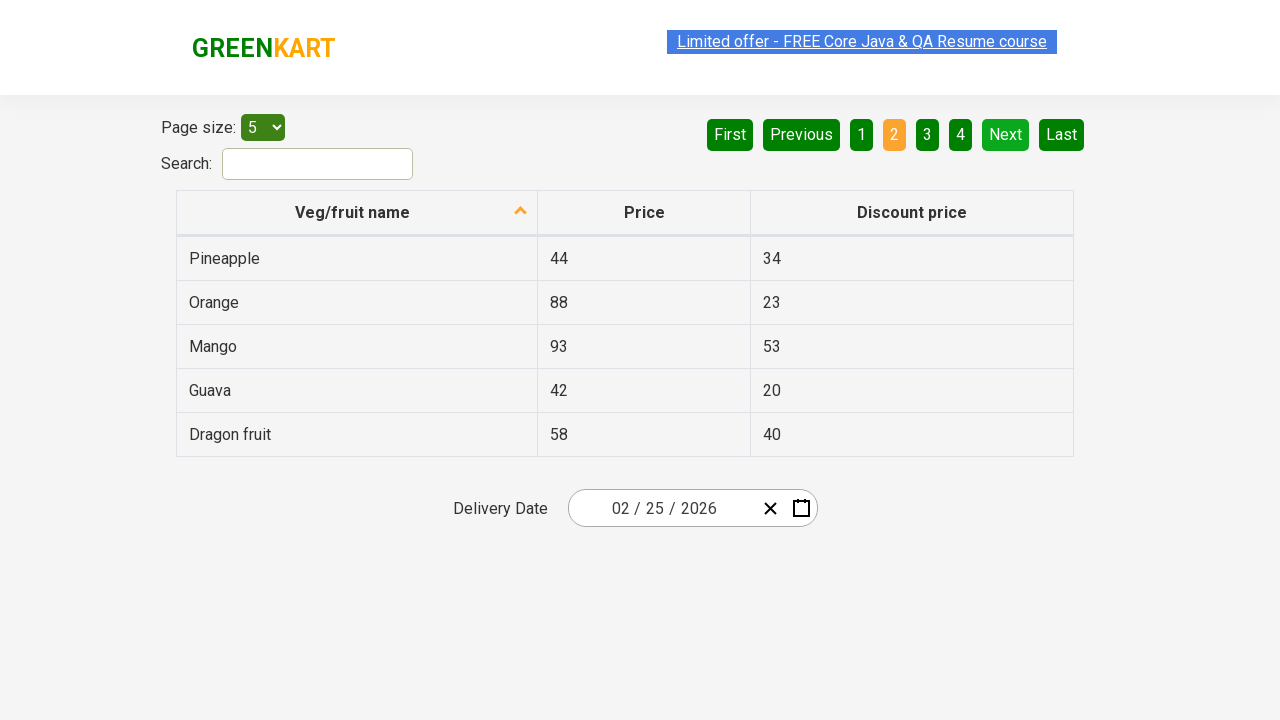

Retrieved all product elements on current page
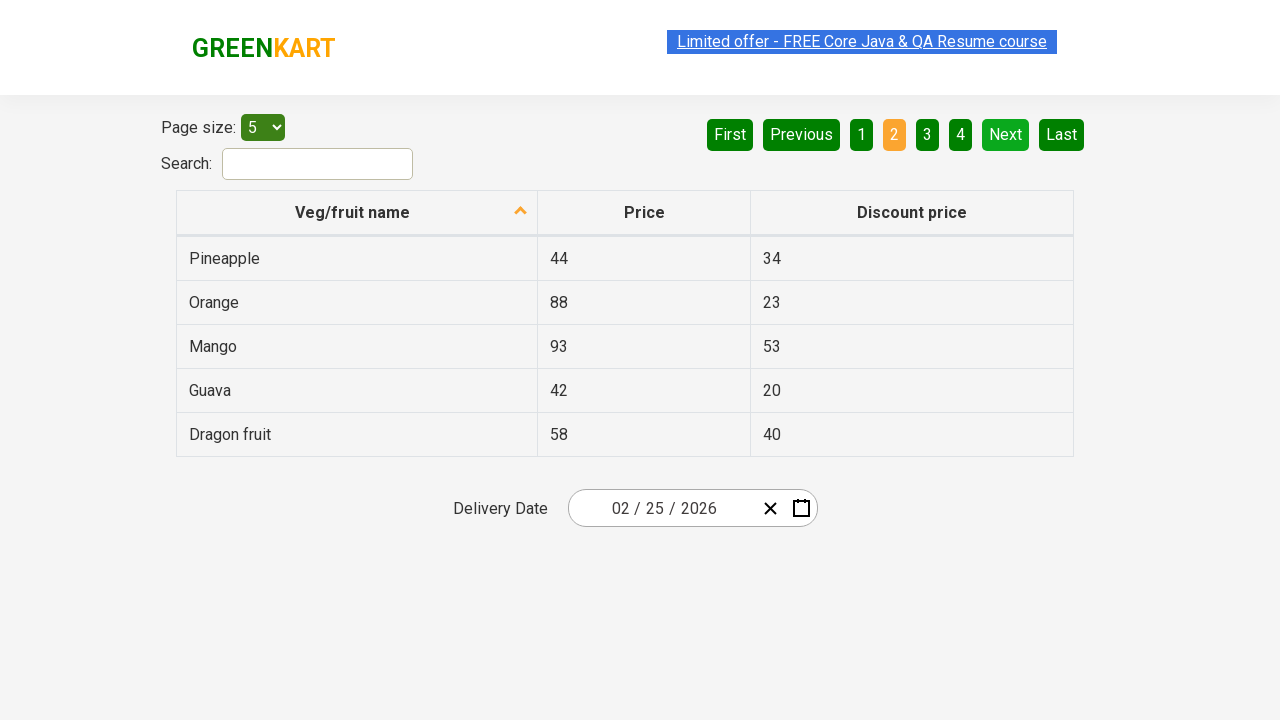

Clicked Next button to navigate to next page at (1006, 134) on xpath=//a[@aria-label='Next']
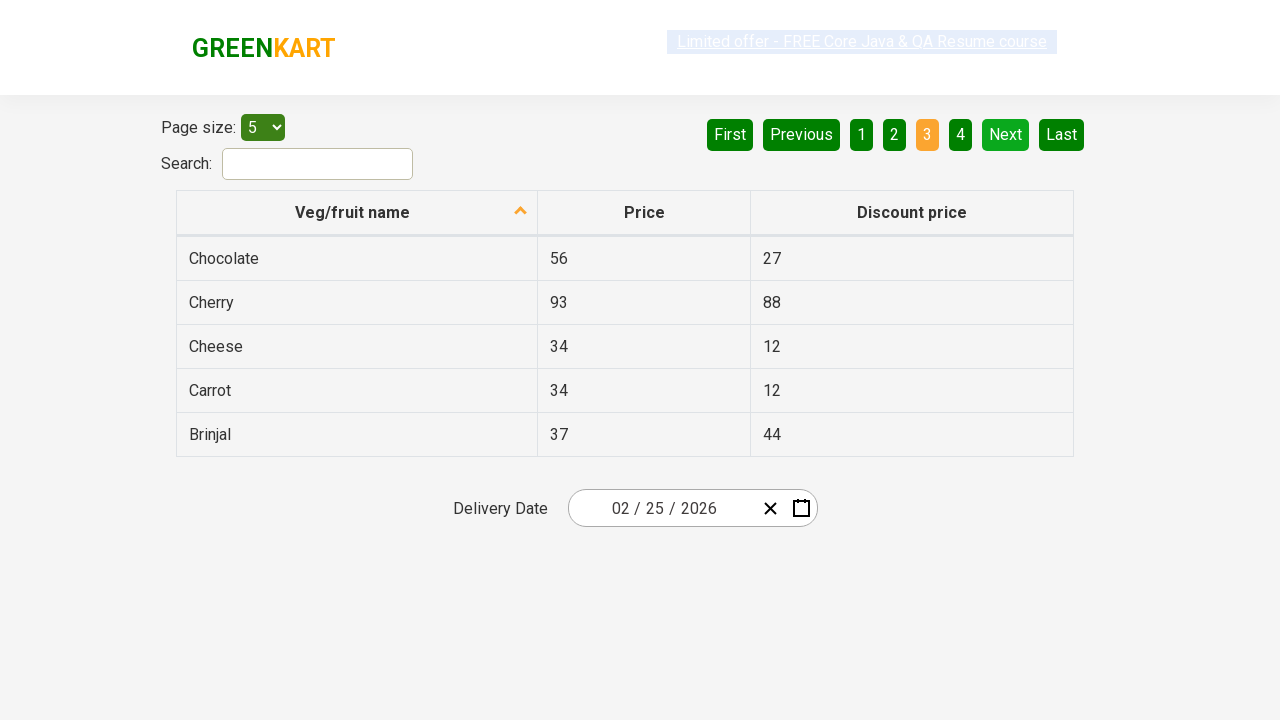

Waited for table to update after page navigation
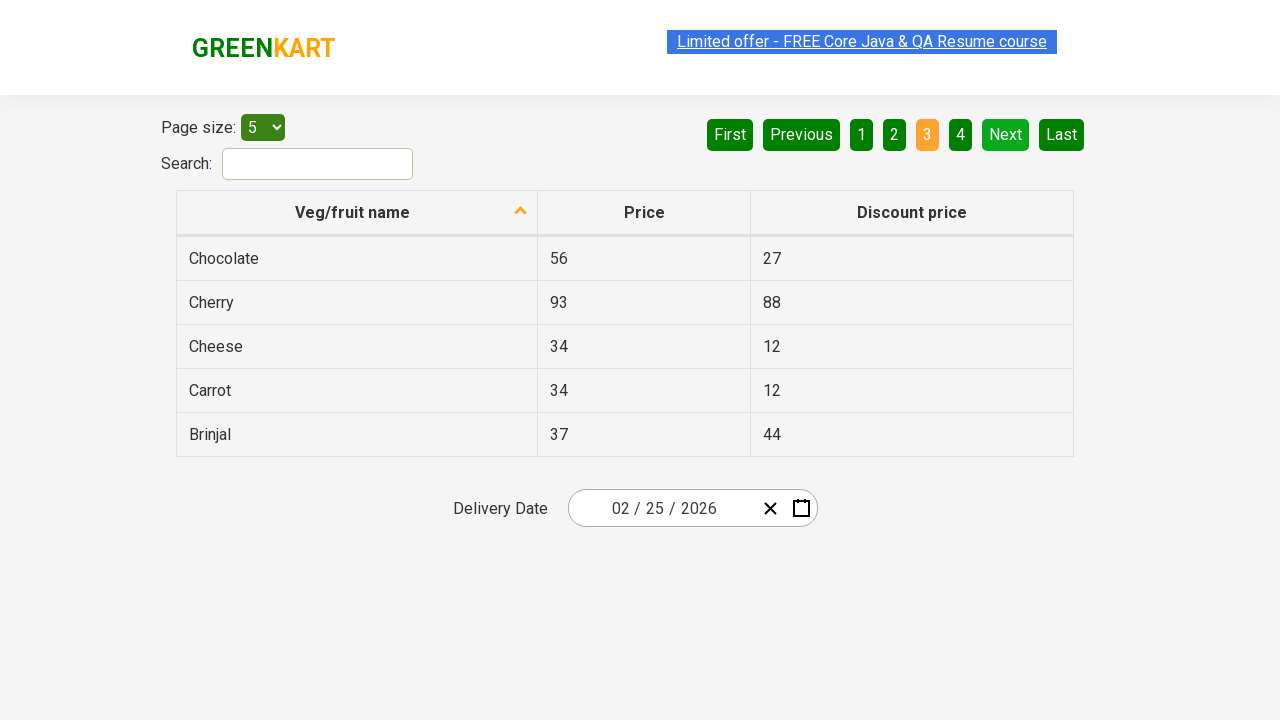

Retrieved all product elements on current page
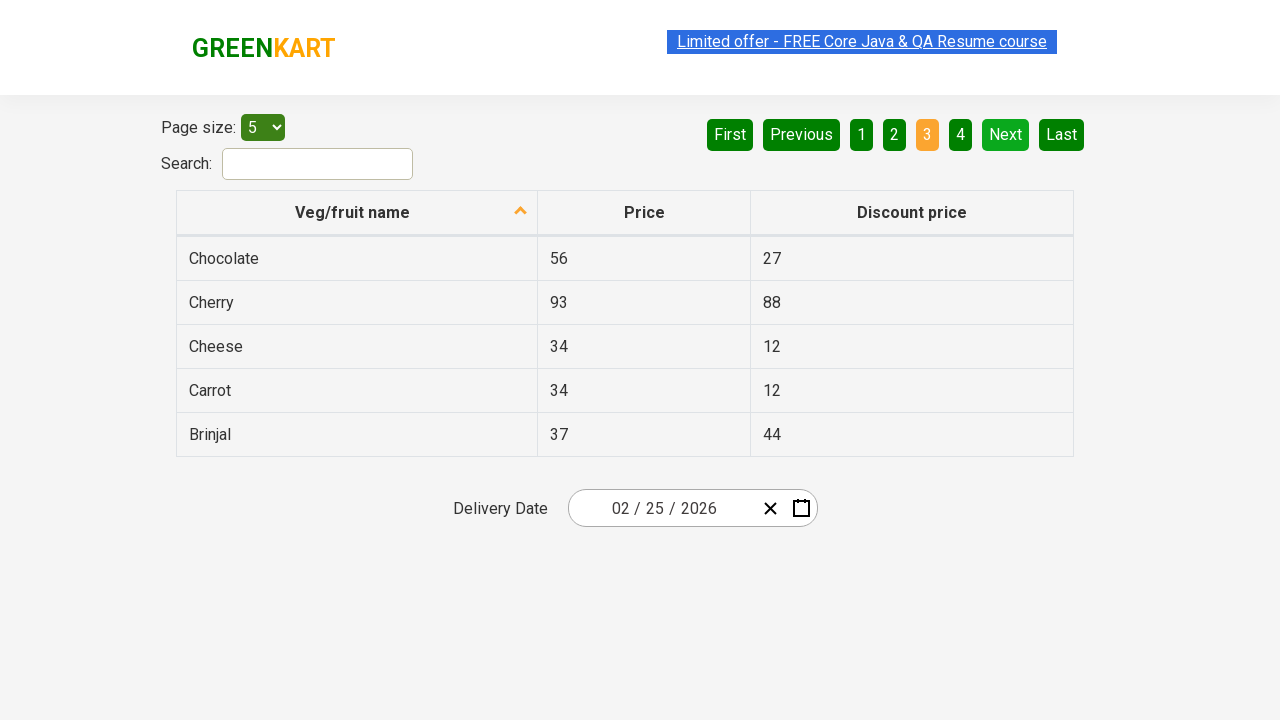

Clicked Next button to navigate to next page at (1006, 134) on xpath=//a[@aria-label='Next']
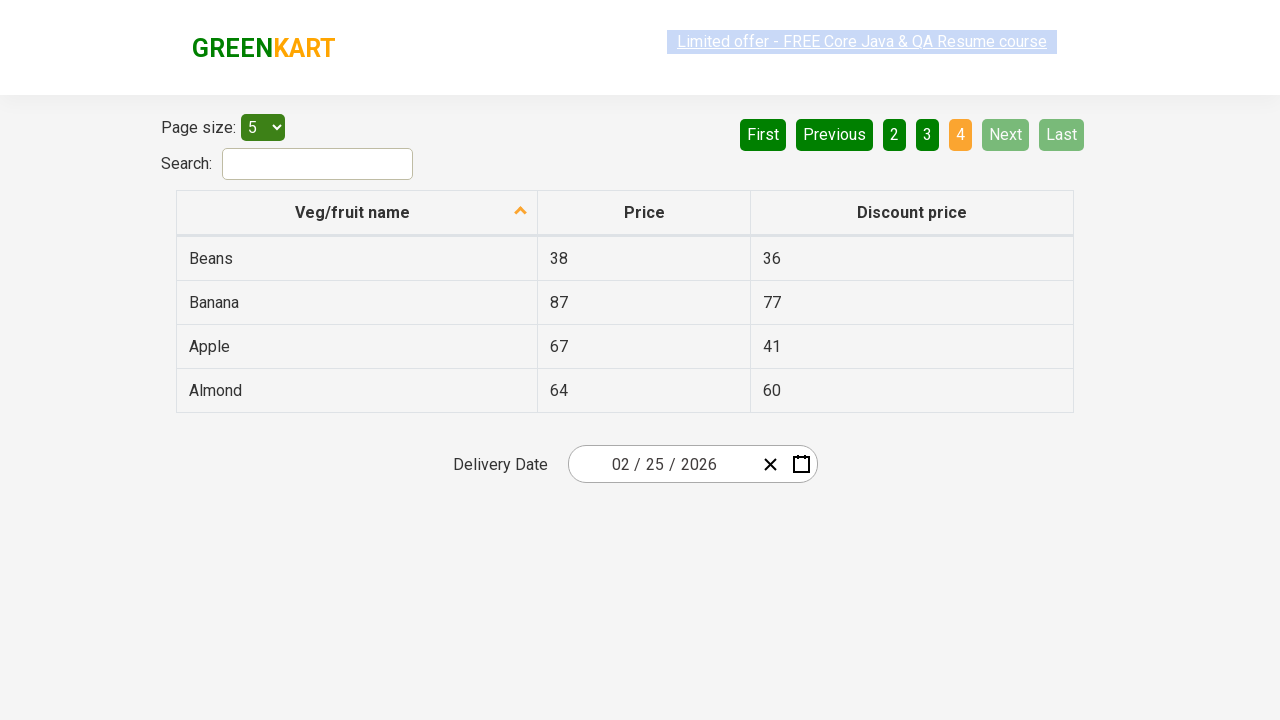

Waited for table to update after page navigation
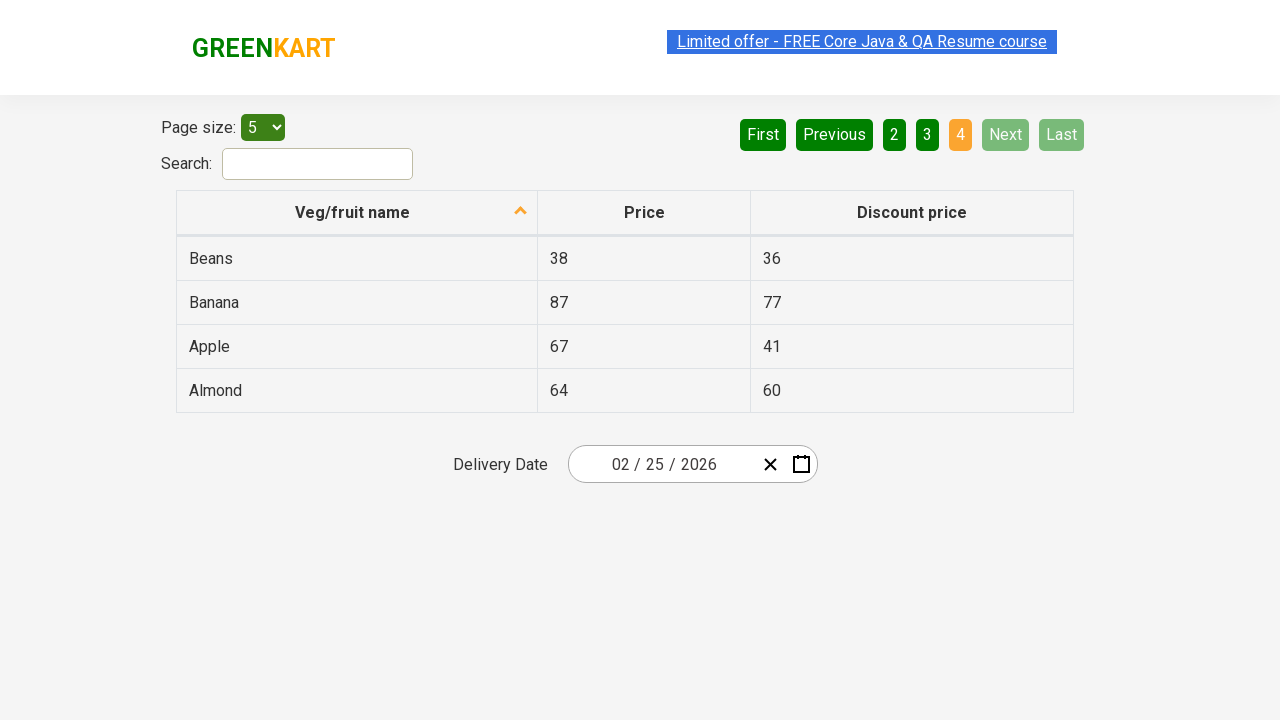

Retrieved all product elements on current page
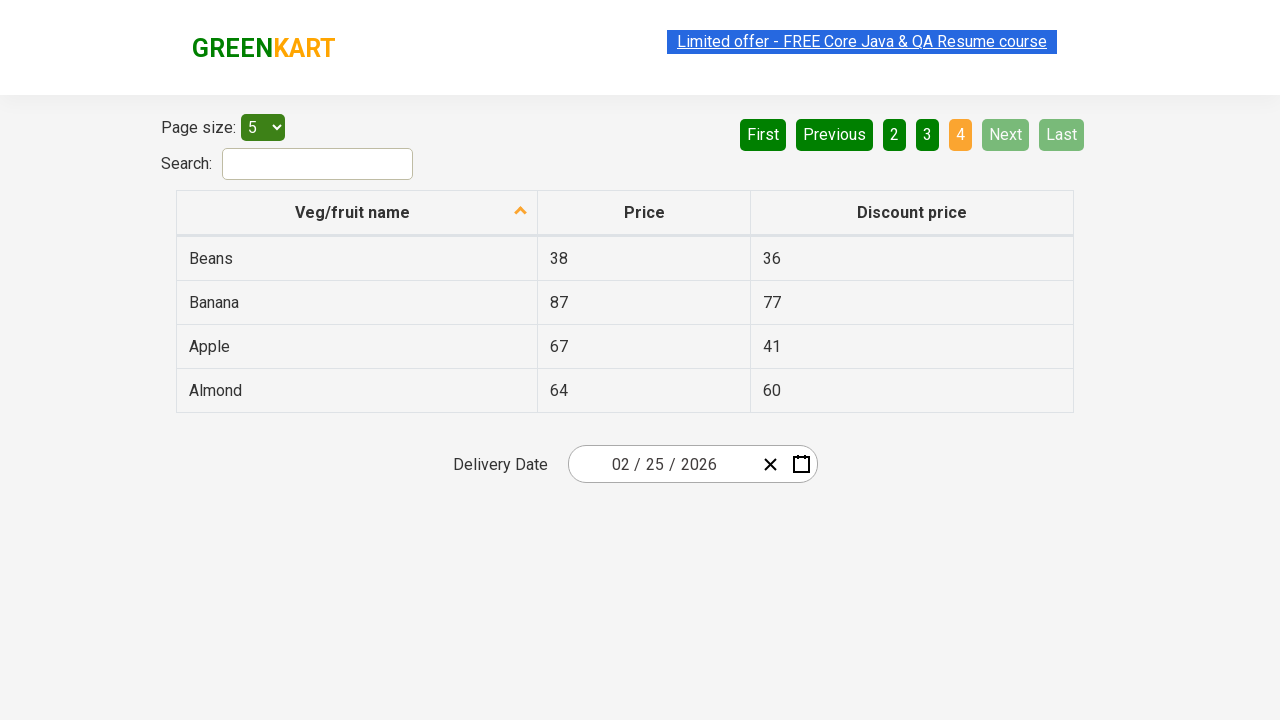

Found Banana product with price: 87
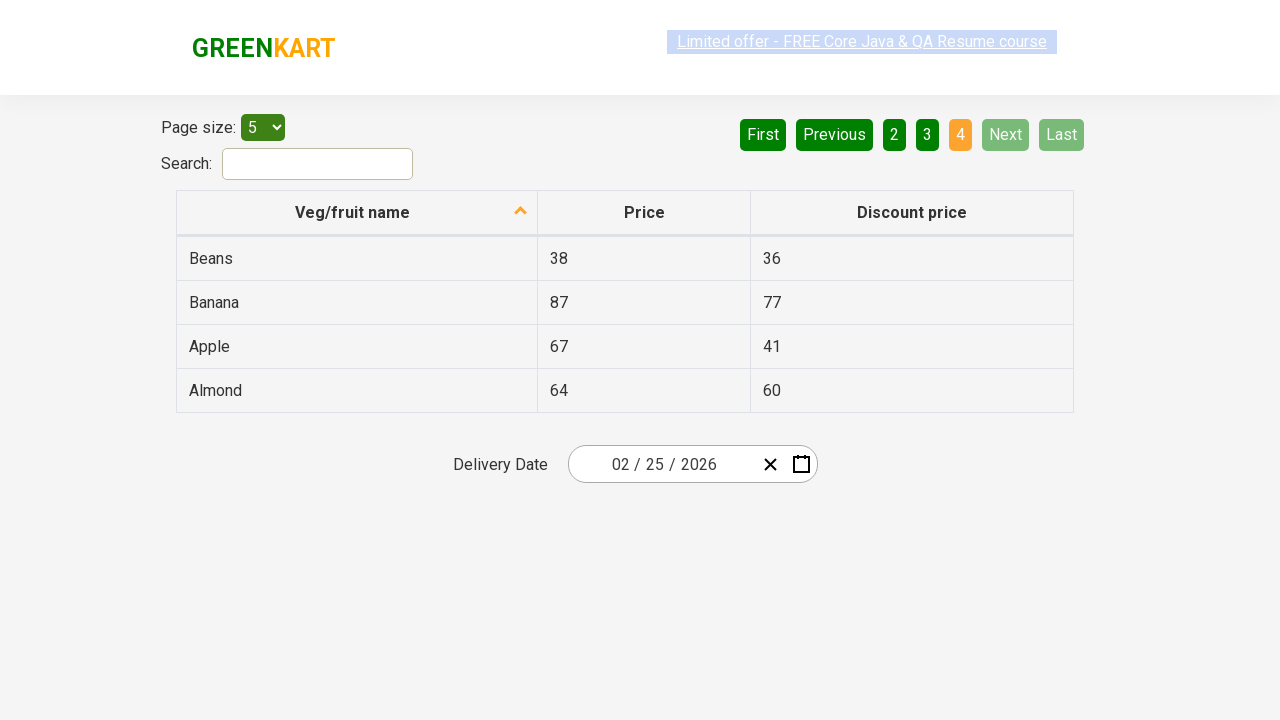

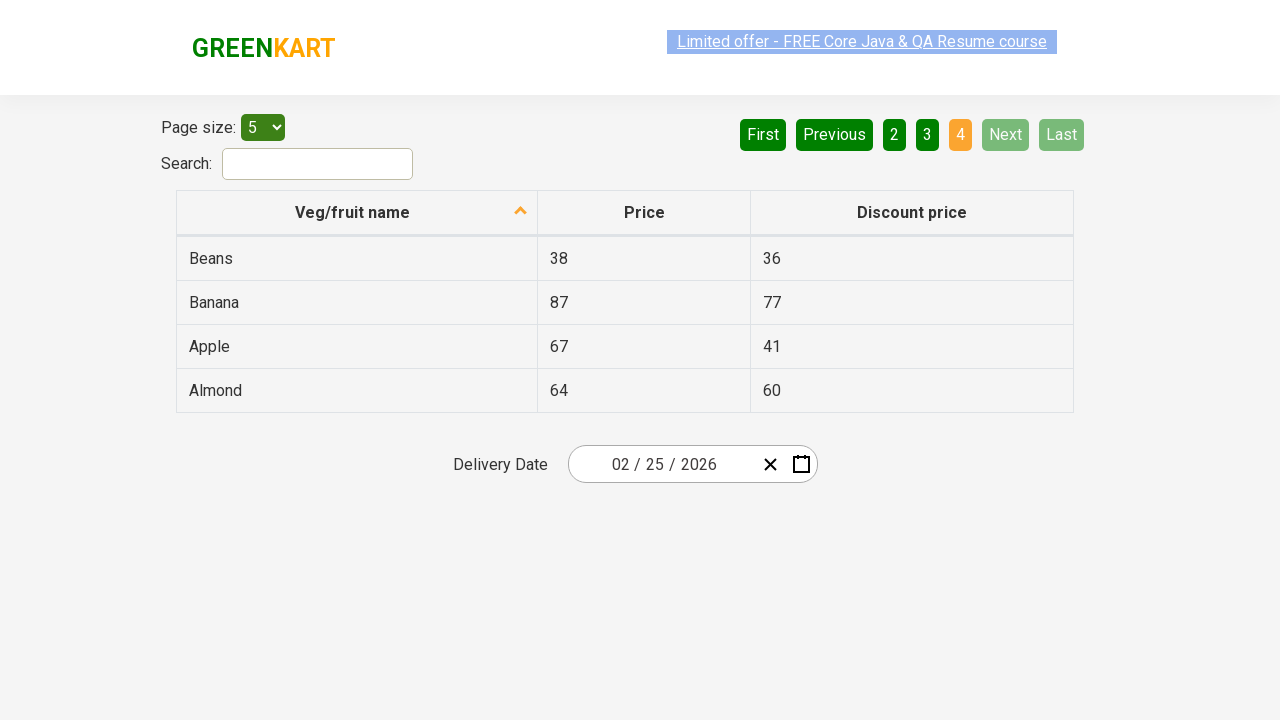